Navigates to the Time and Date world clock page and verifies that the world clock table is present and contains data cells.

Starting URL: https://www.timeanddate.com/worldclock/

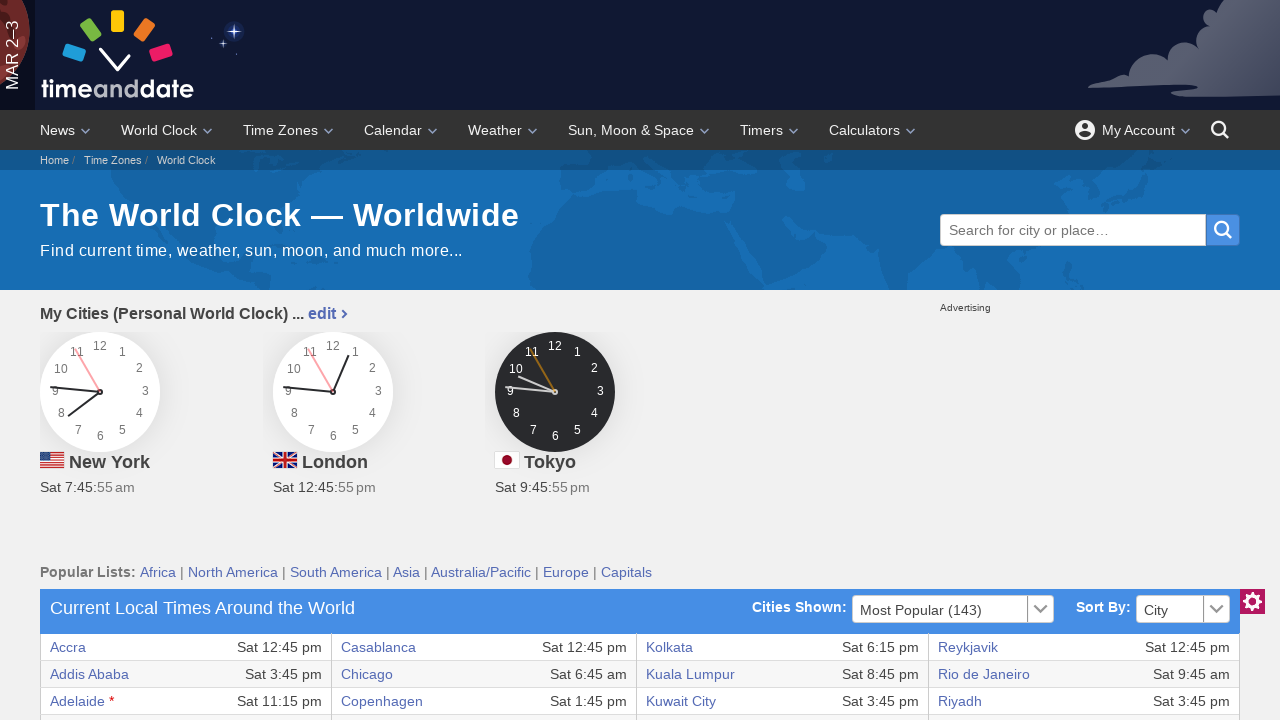

World clock table loaded and first data cell is visible
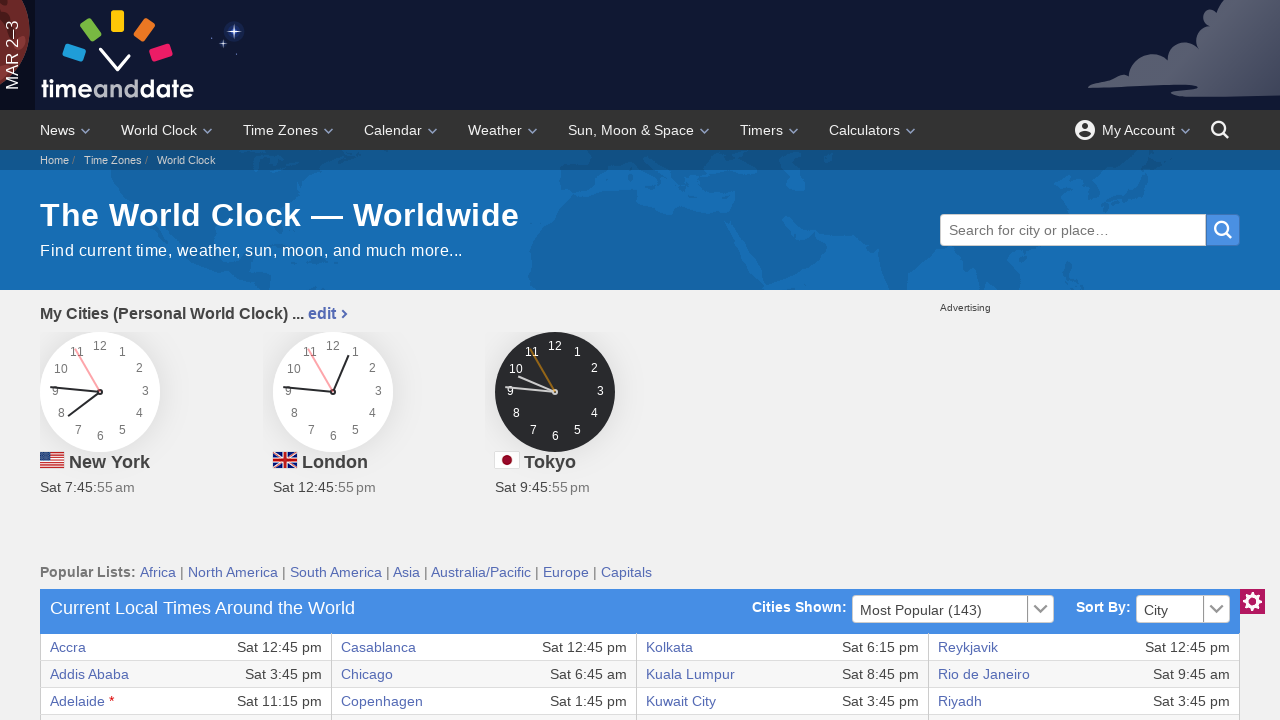

Verified world clock table contains at least 10 rows of data
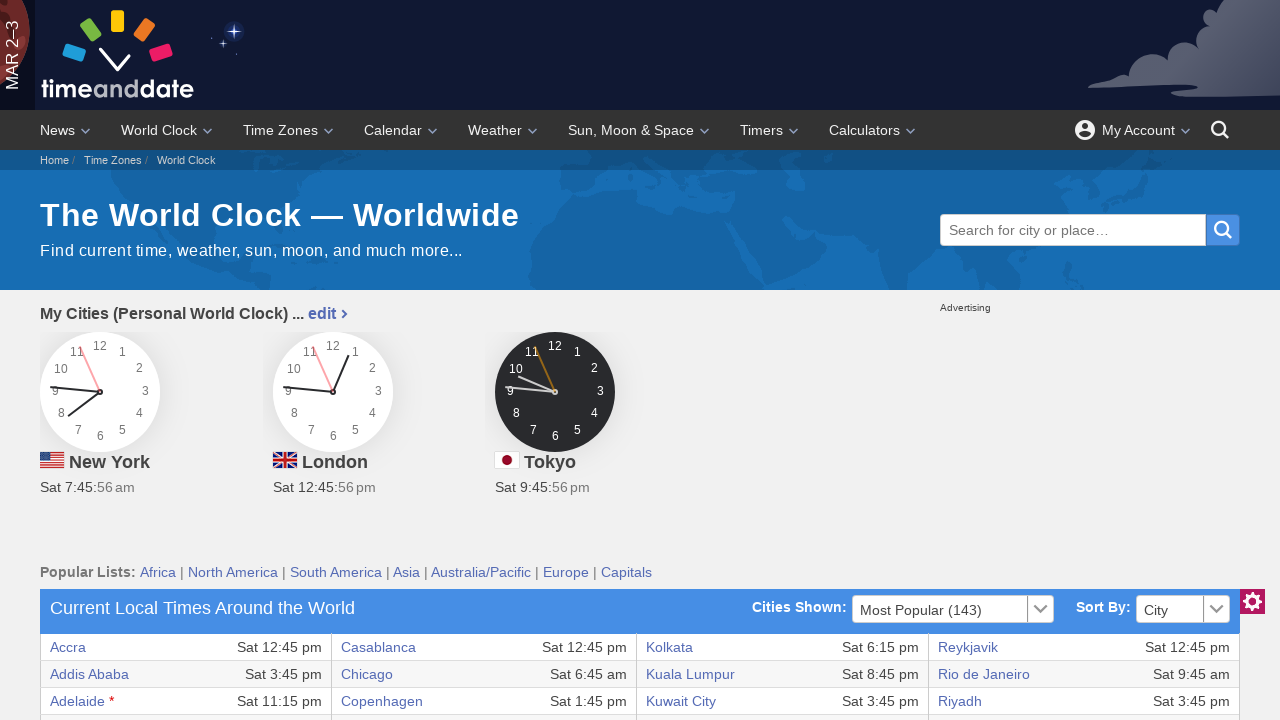

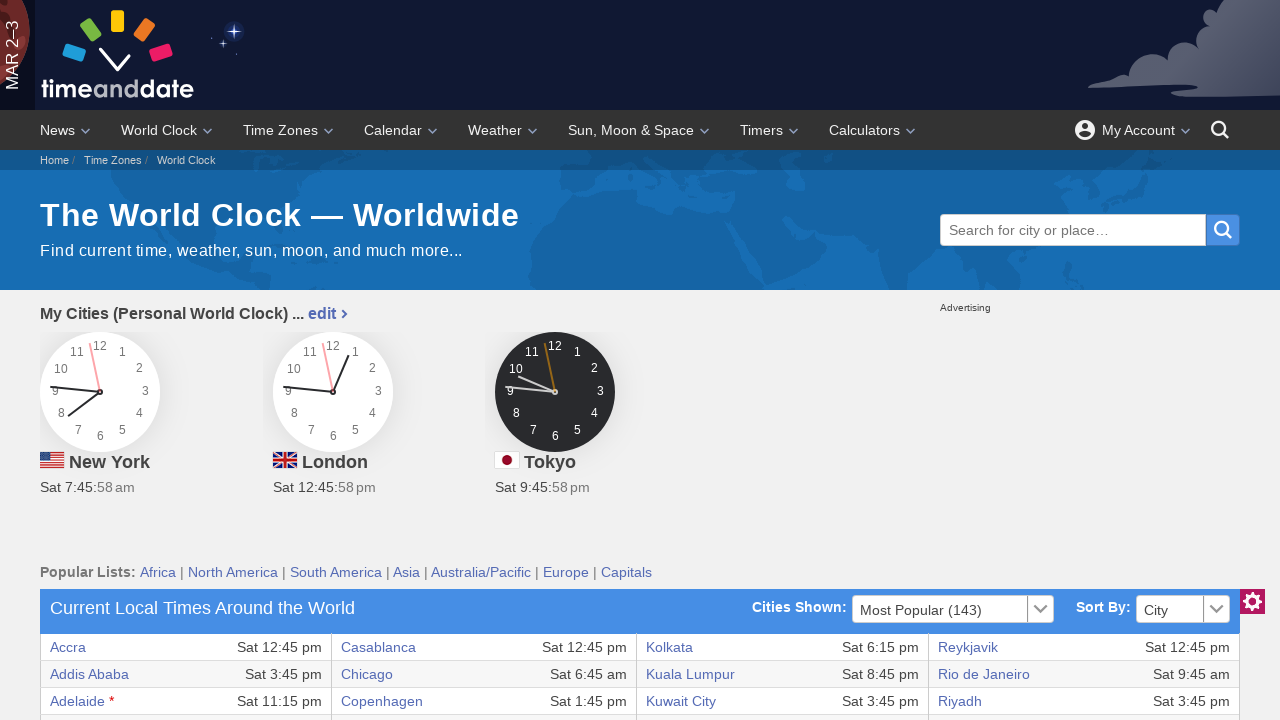